Tests clicking a button identified by CSS class and handling the resulting alert dialog

Starting URL: http://uitestingplayground.com/classattr

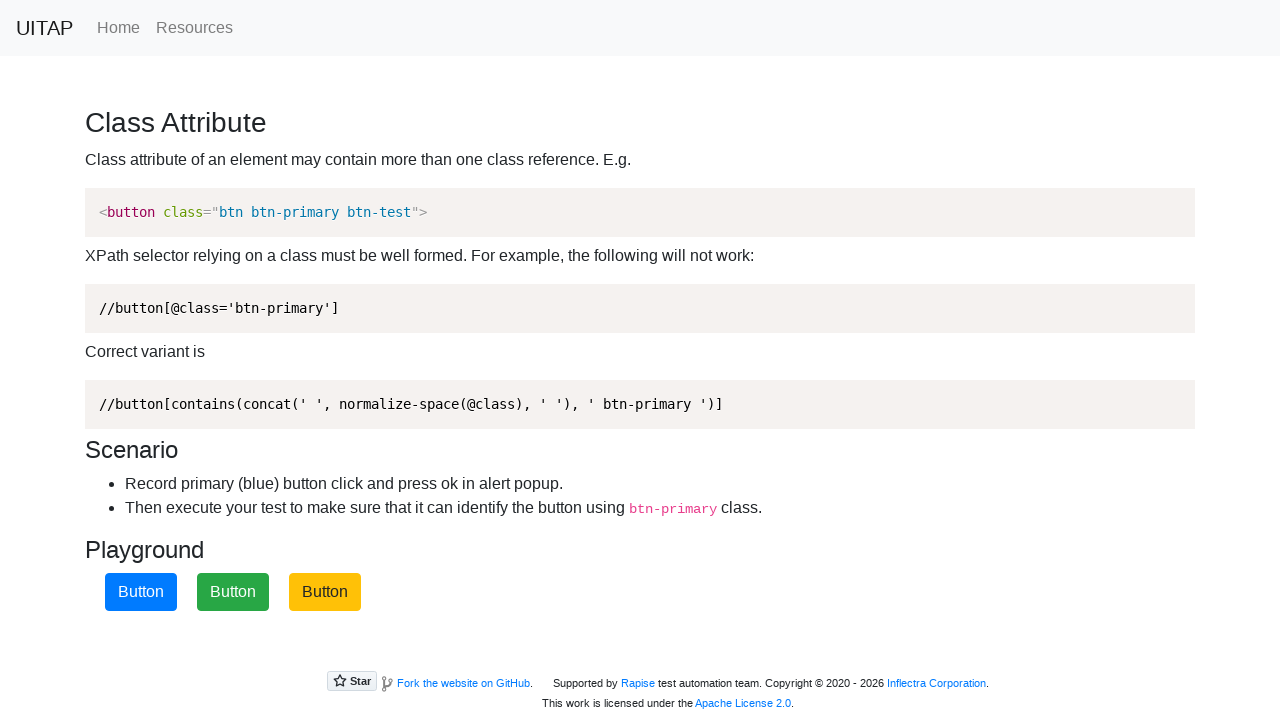

Clicked primary button (iteration 1) at (141, 592) on .btn-primary
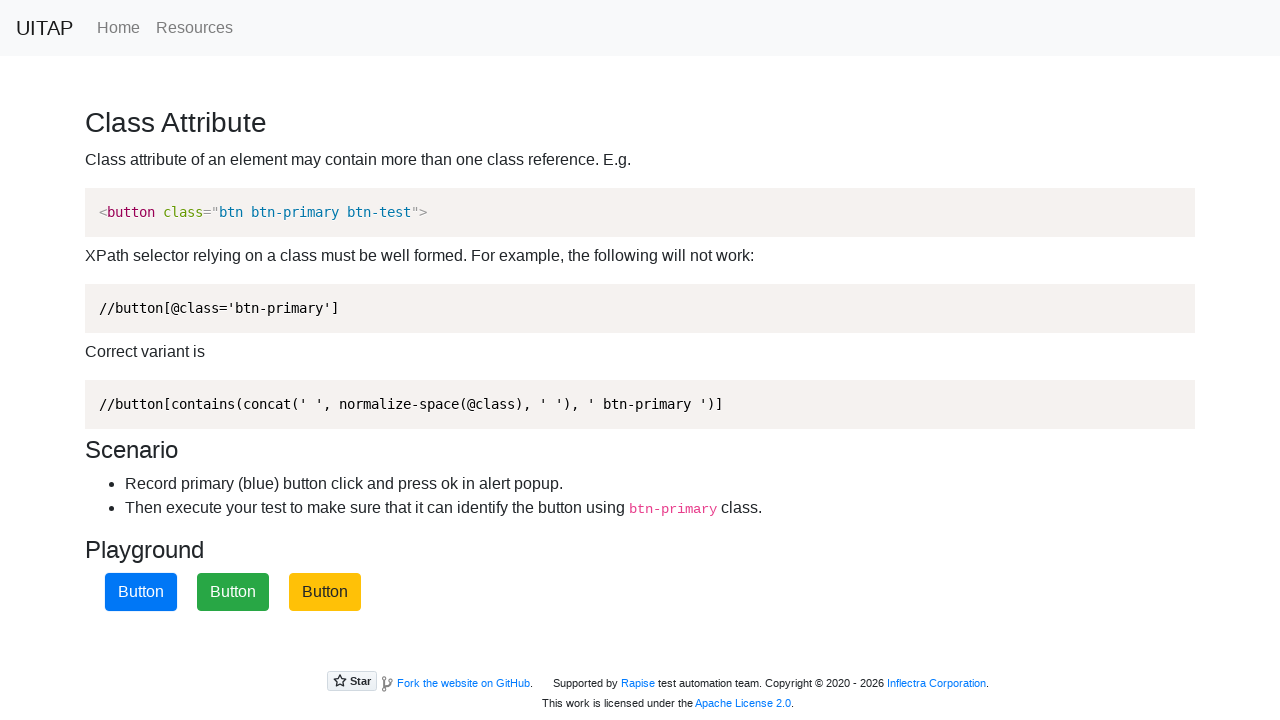

Alert dialog handler registered and accepted
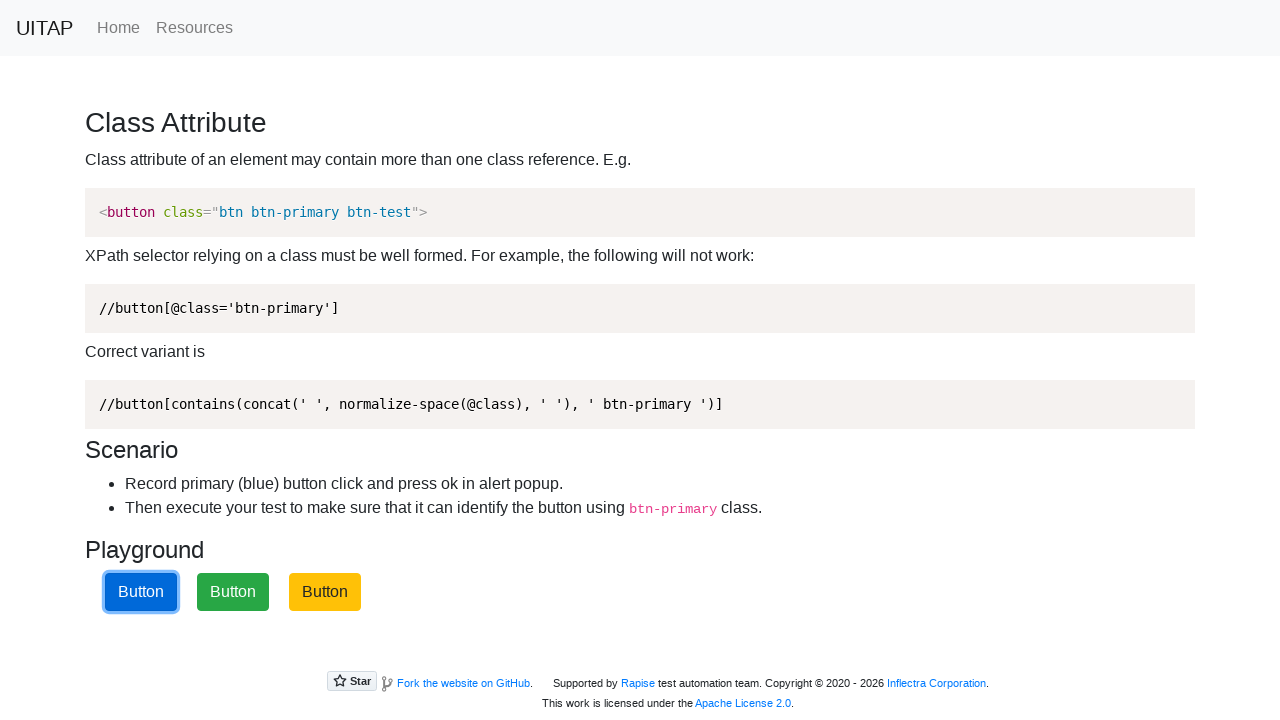

Loading indicator disappeared
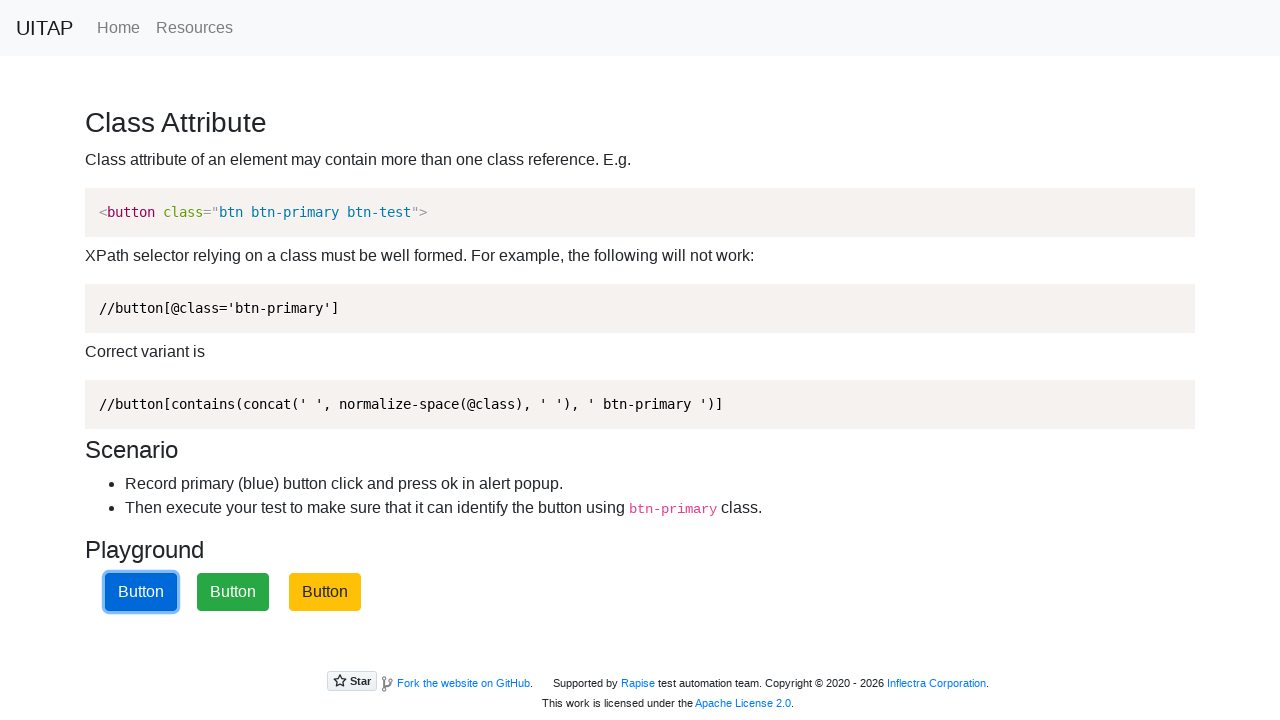

Waited 3 seconds between iterations
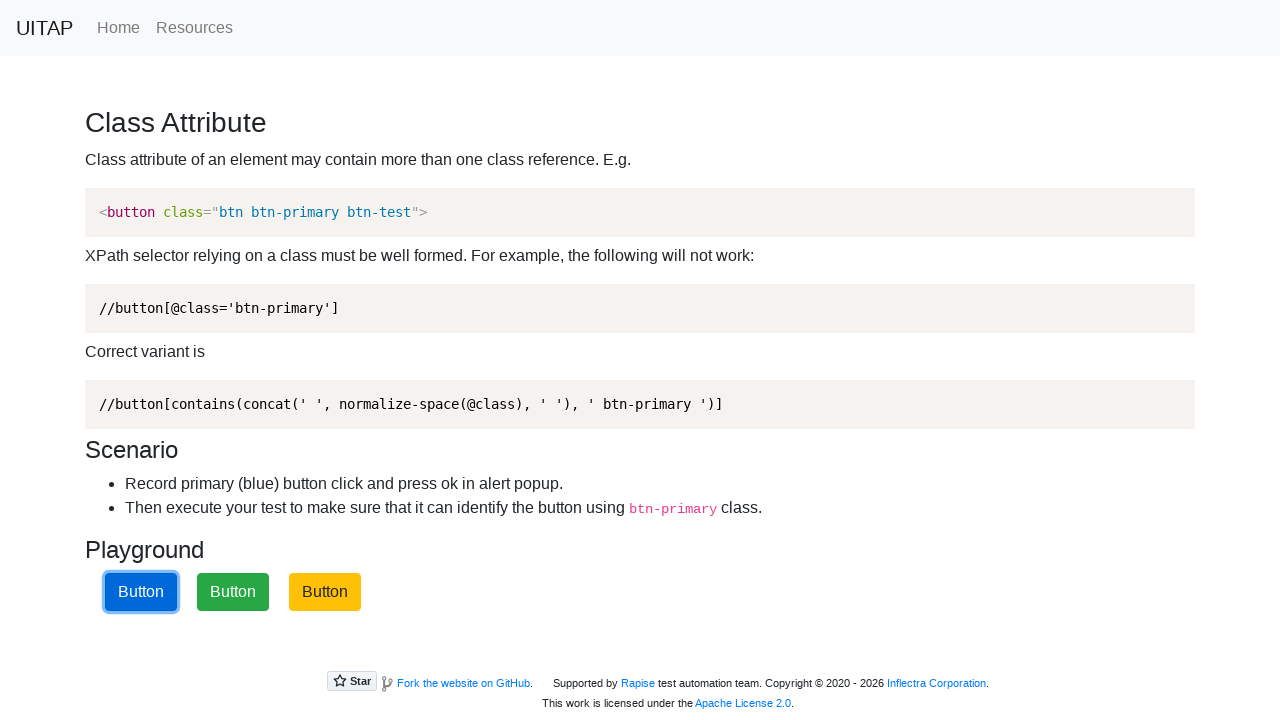

Reloaded page for next iteration
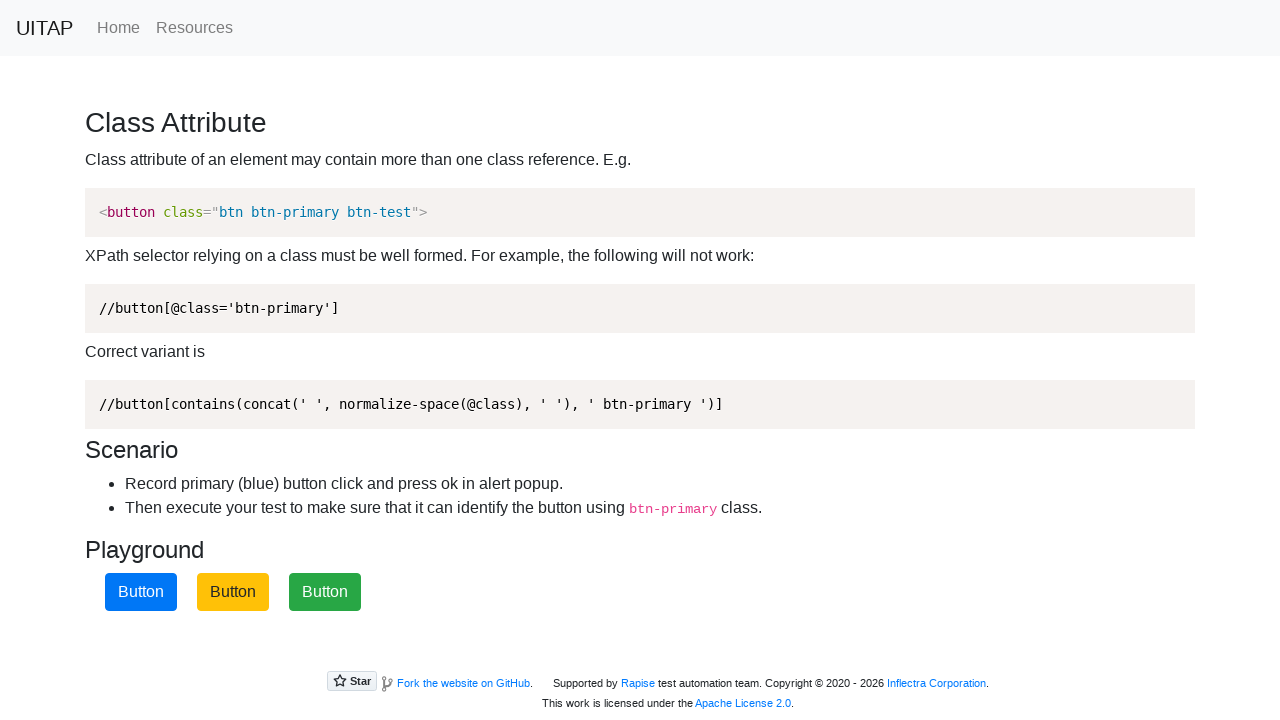

Waited 5 seconds after page reload
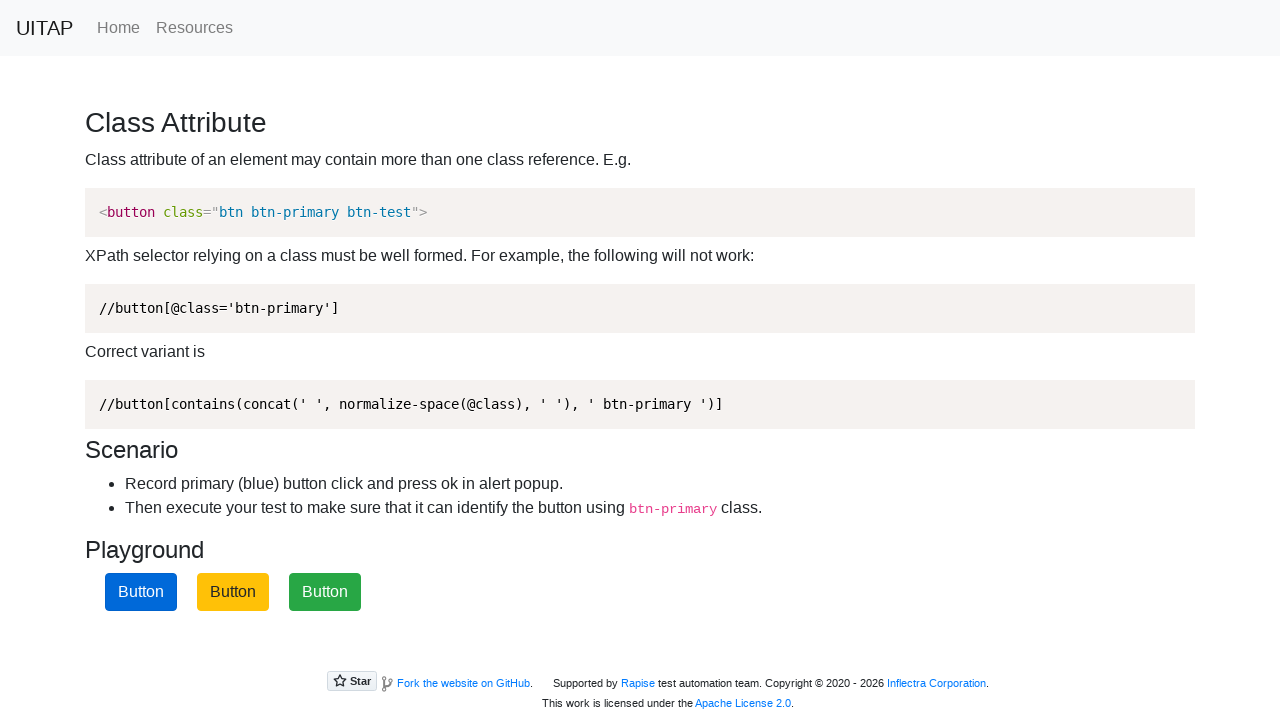

Clicked primary button (iteration 2) at (141, 592) on .btn-primary
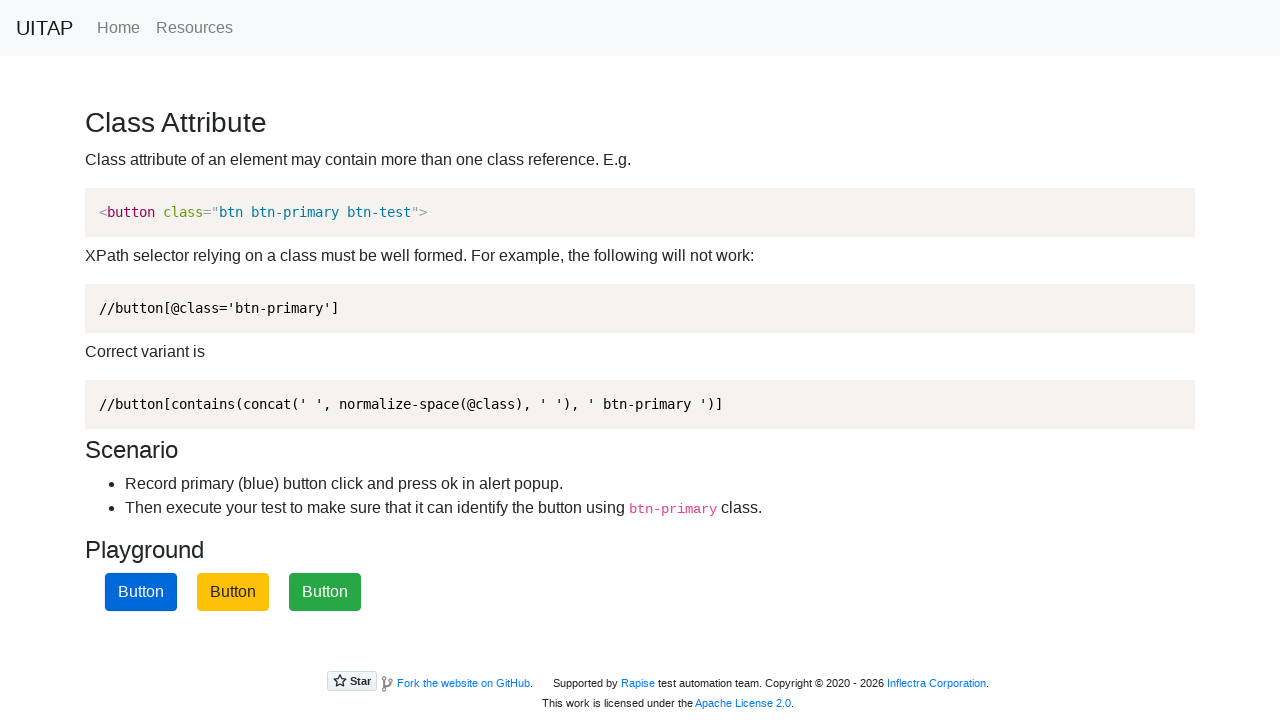

Alert dialog handler registered and accepted
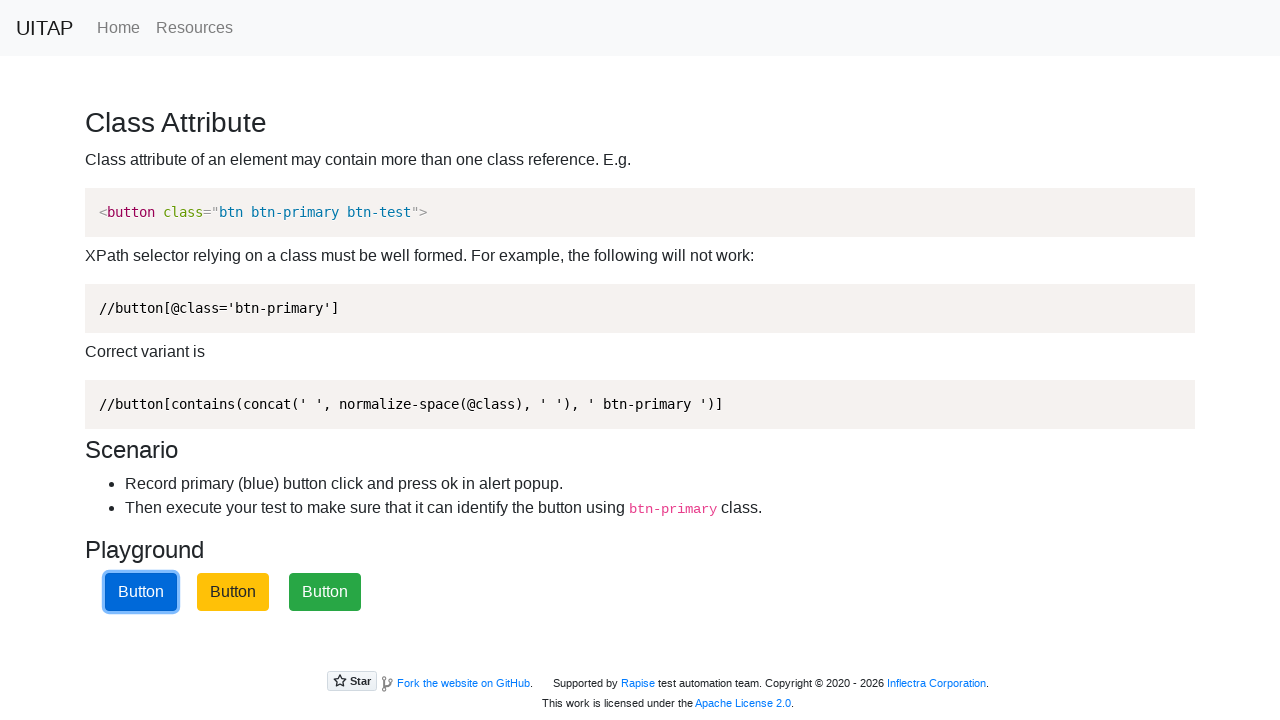

Loading indicator disappeared
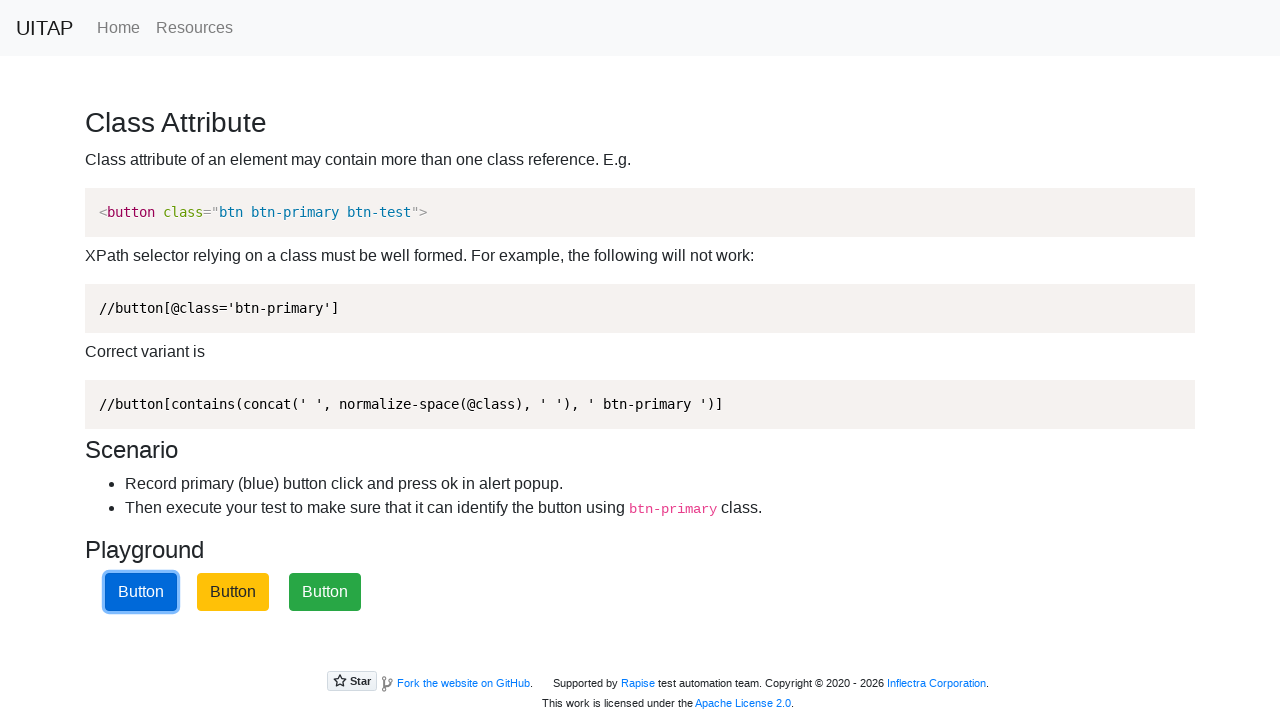

Waited 3 seconds between iterations
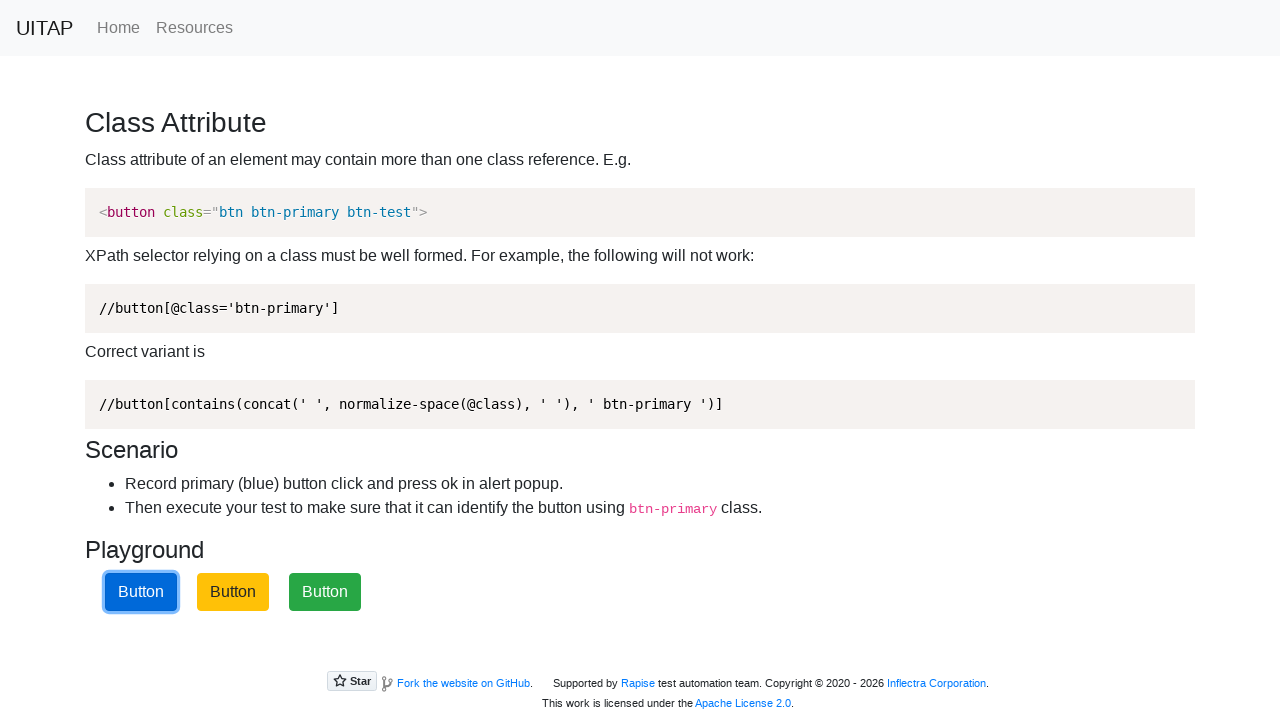

Reloaded page for next iteration
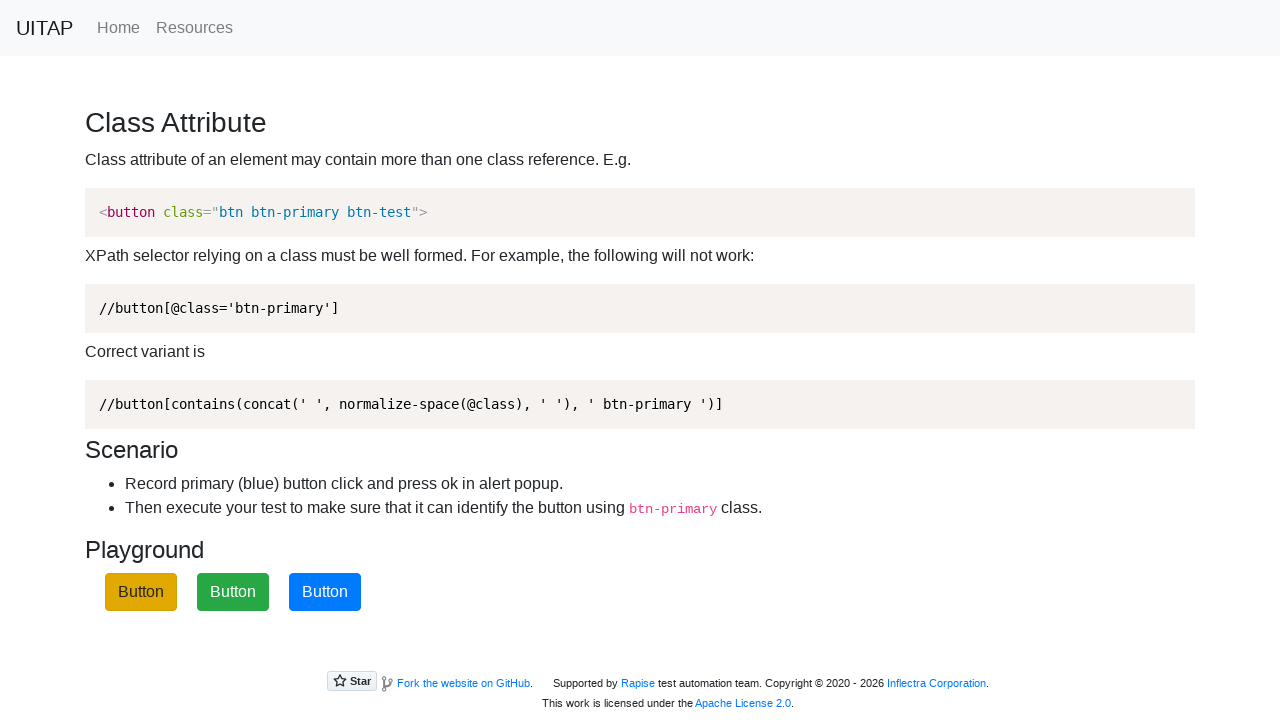

Waited 5 seconds after page reload
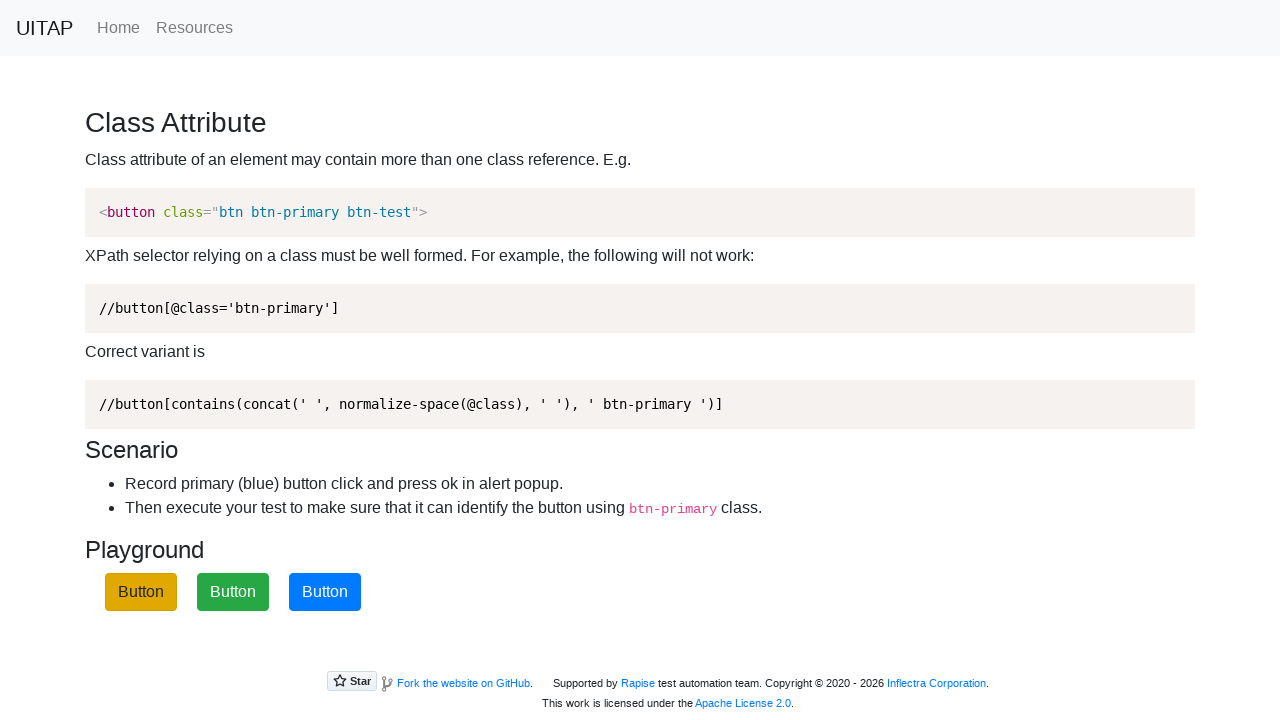

Clicked primary button (iteration 3) at (325, 592) on .btn-primary
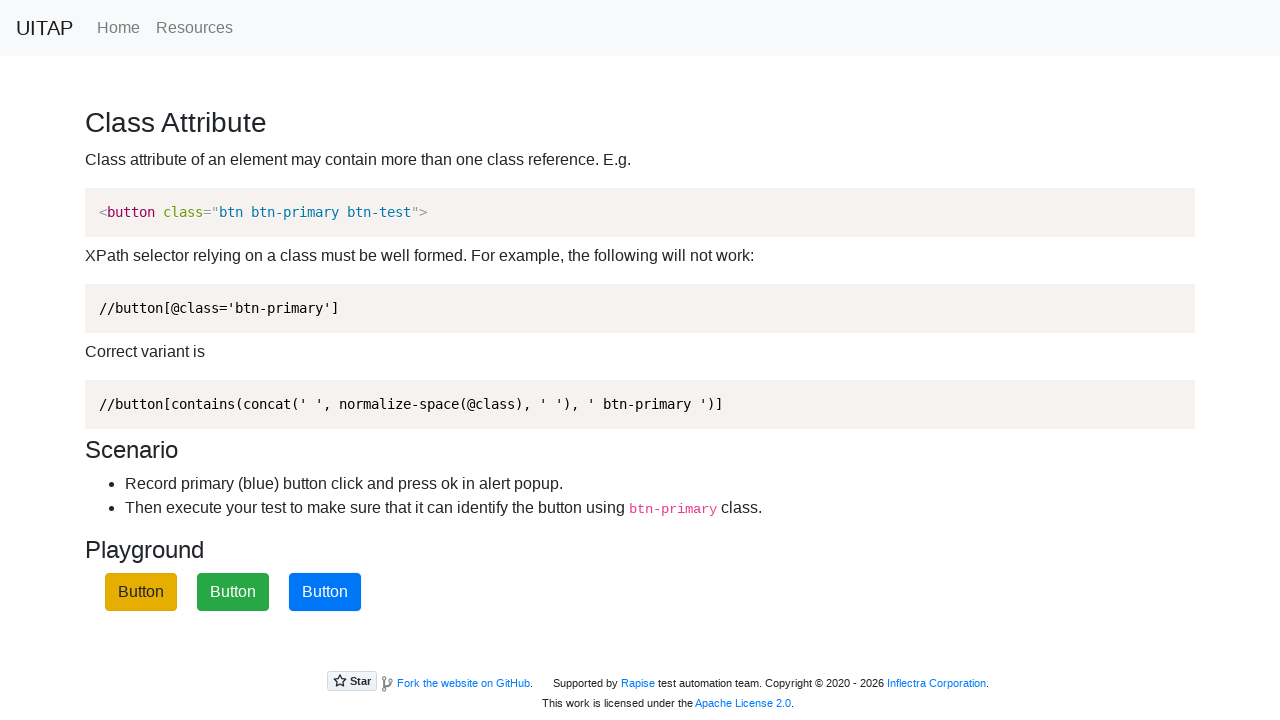

Alert dialog handler registered and accepted
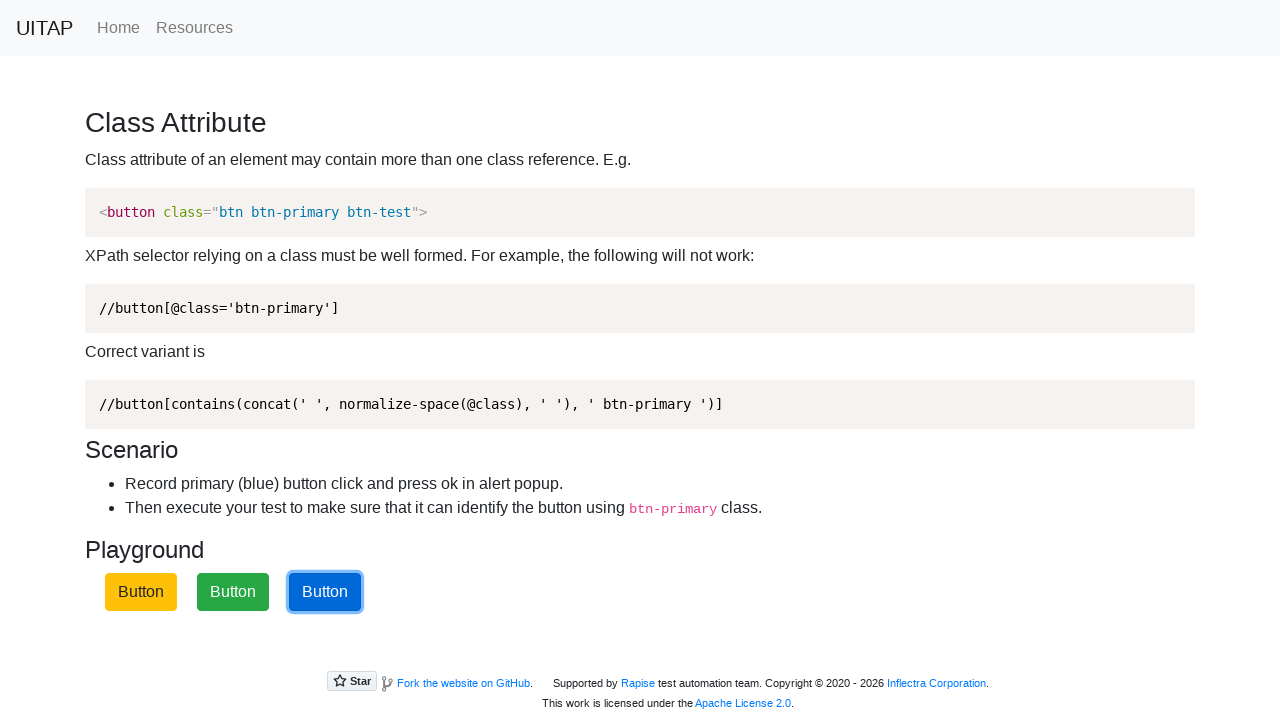

Loading indicator disappeared
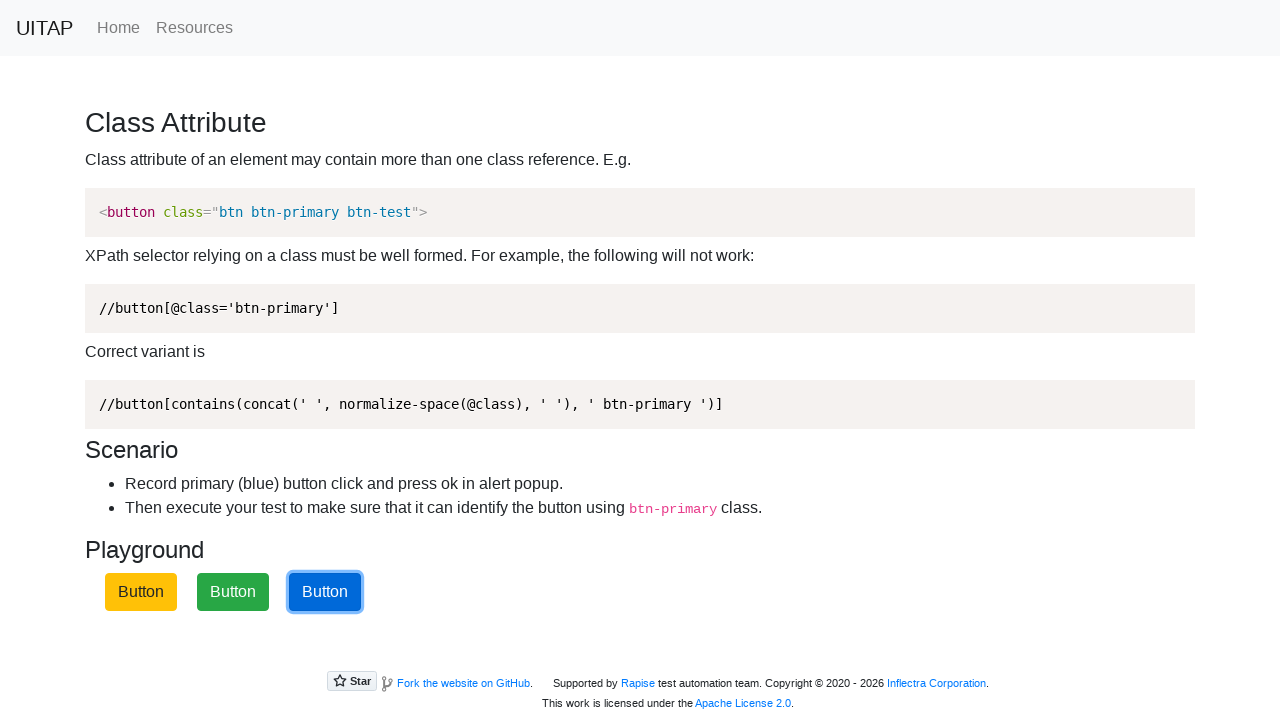

Waited 3 seconds between iterations
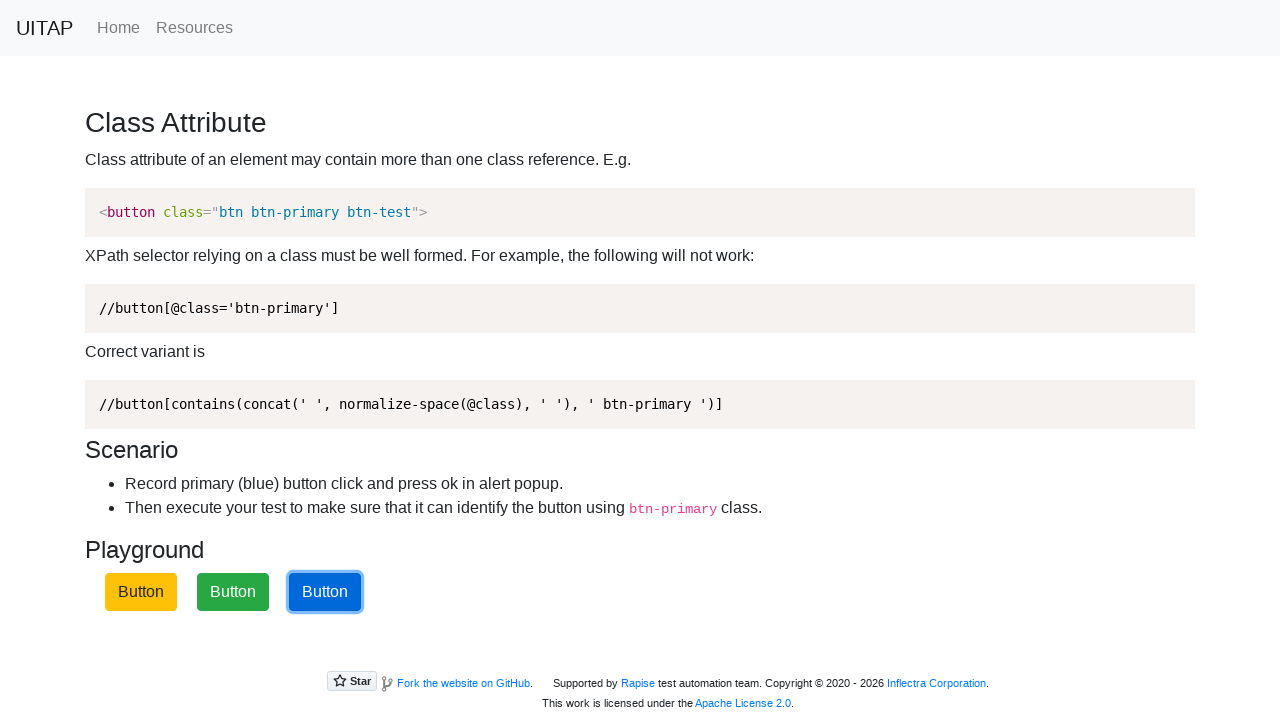

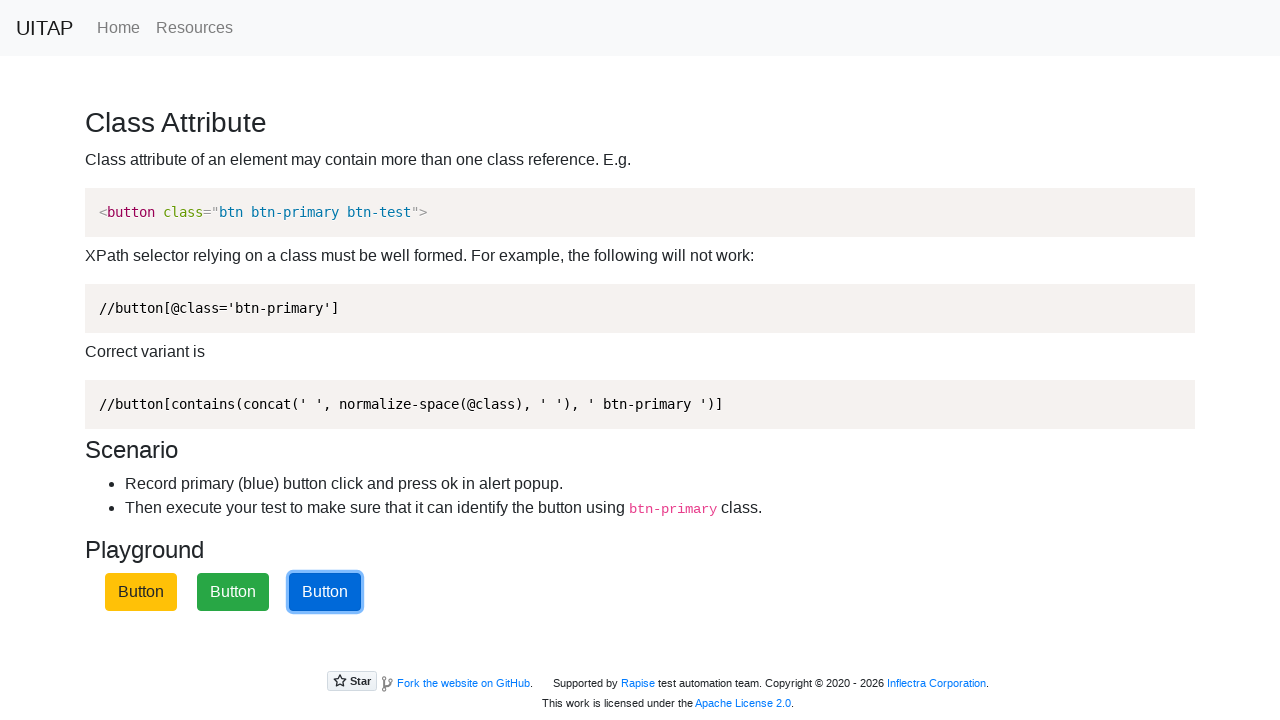